Tests the MarketPulse economic calendar by applying a country filter (Belgium), selecting a date range using the latest available year and last available date, and opening the download menu to verify export options are available.

Starting URL: https://www.marketpulse.com/tools/economic-calendar/

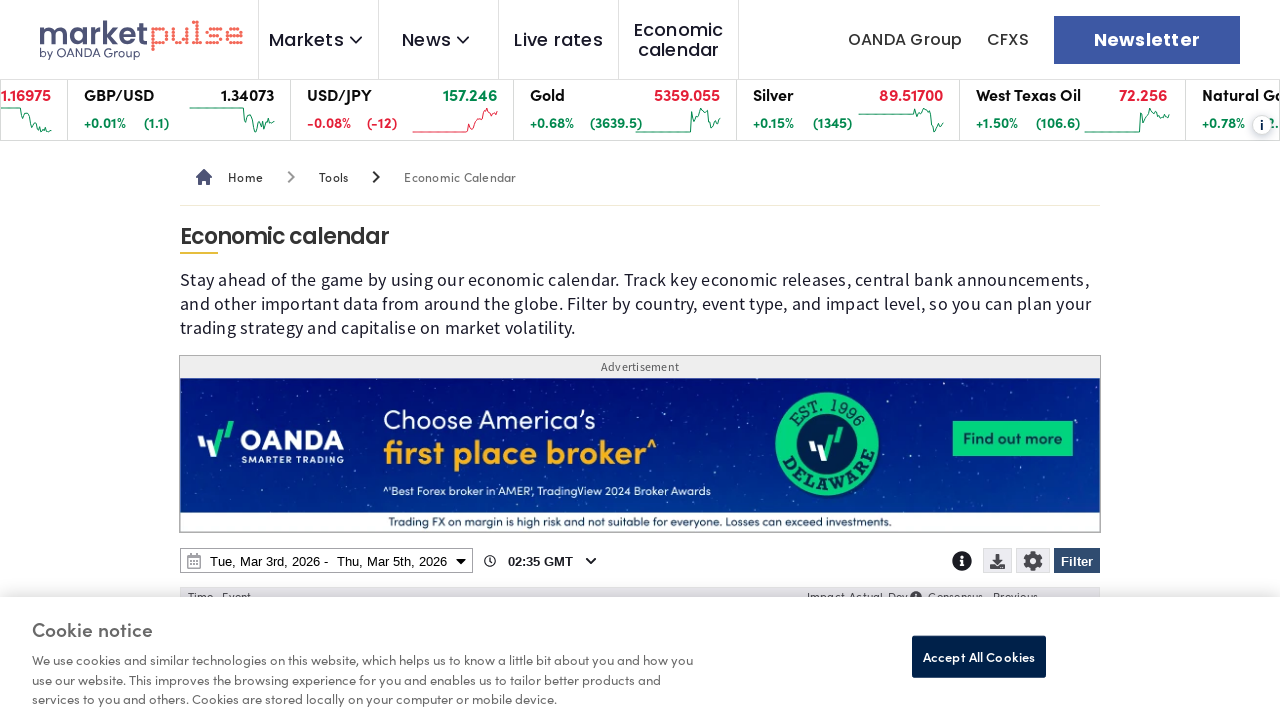

Waited for page to load (domcontentloaded)
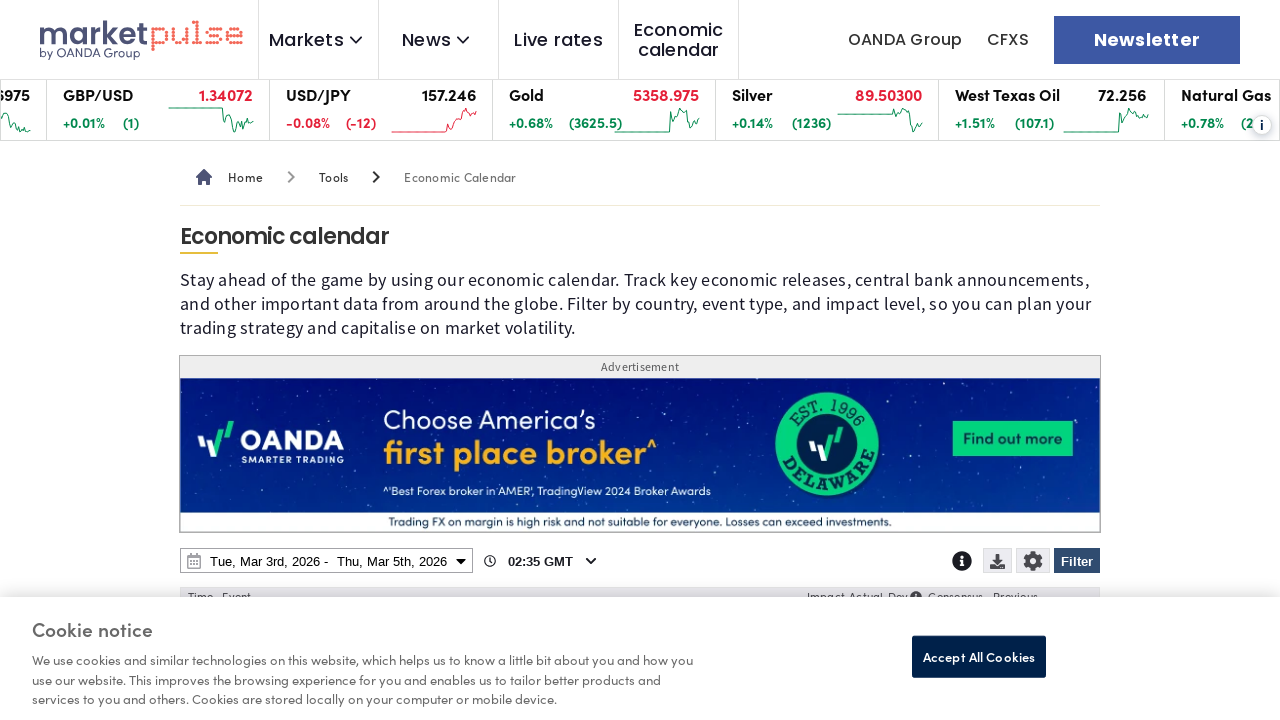

Clicked Filter button to open filter menu at (1077, 561) on internal:role=button[name="Filter"i]
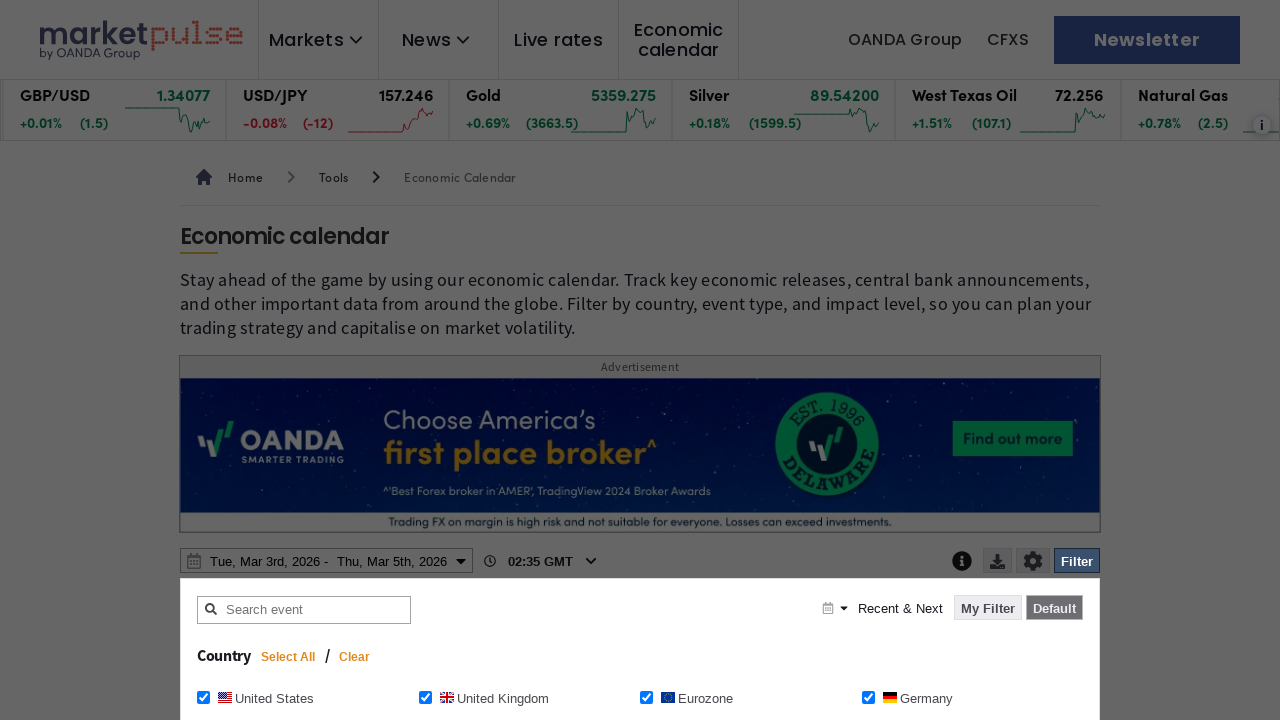

Filter menu loaded with Clear button visible
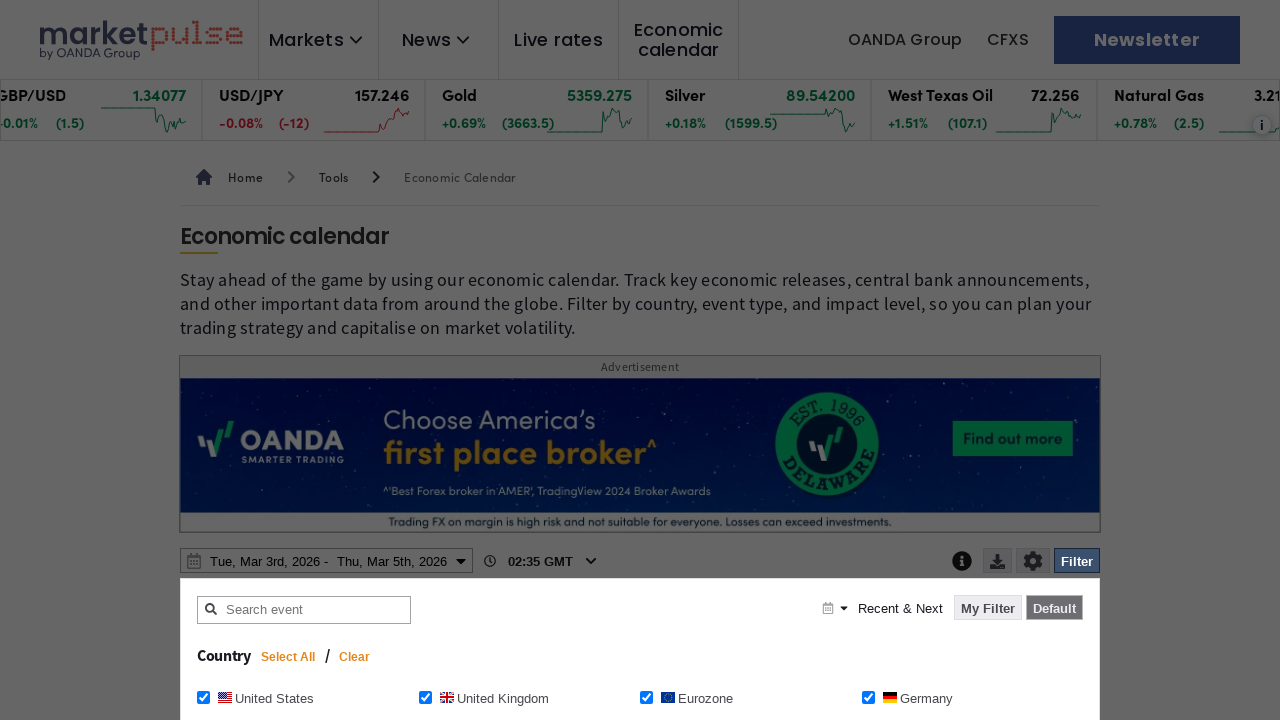

Waited for filter menu to fully render
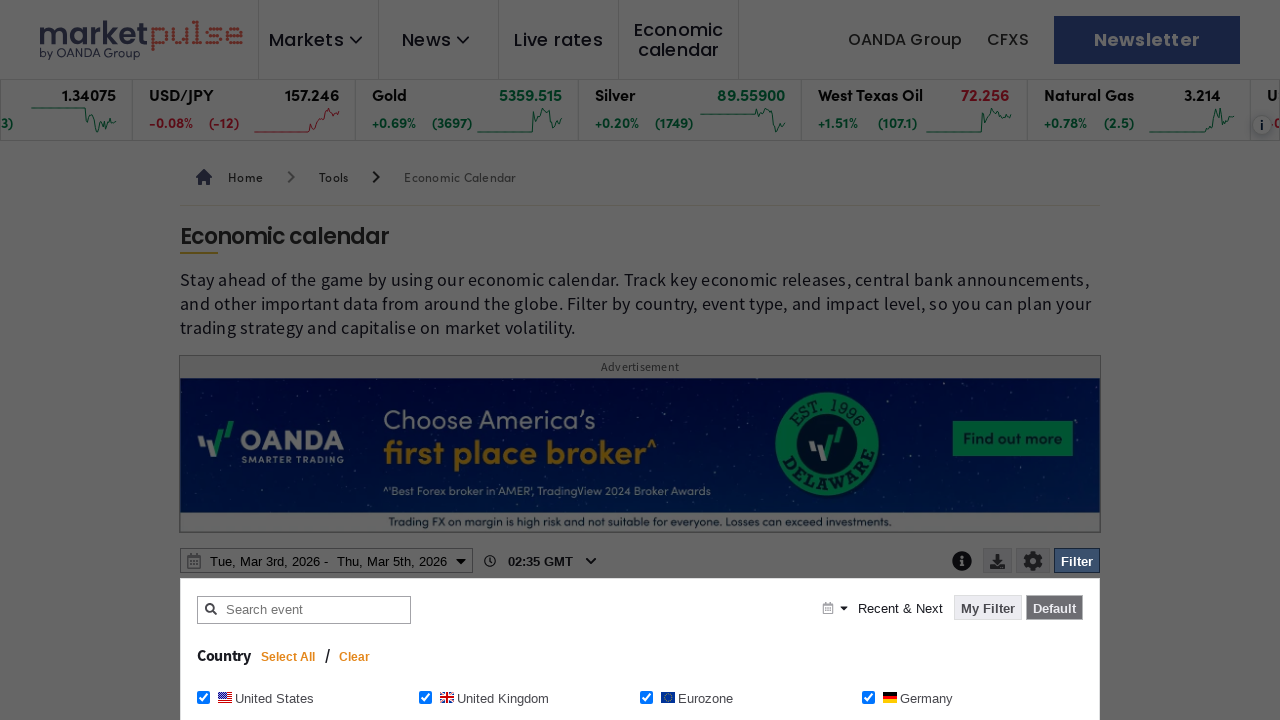

Clicked Clear button to reset existing filters at (355, 657) on internal:role=button[name="Clear"i]
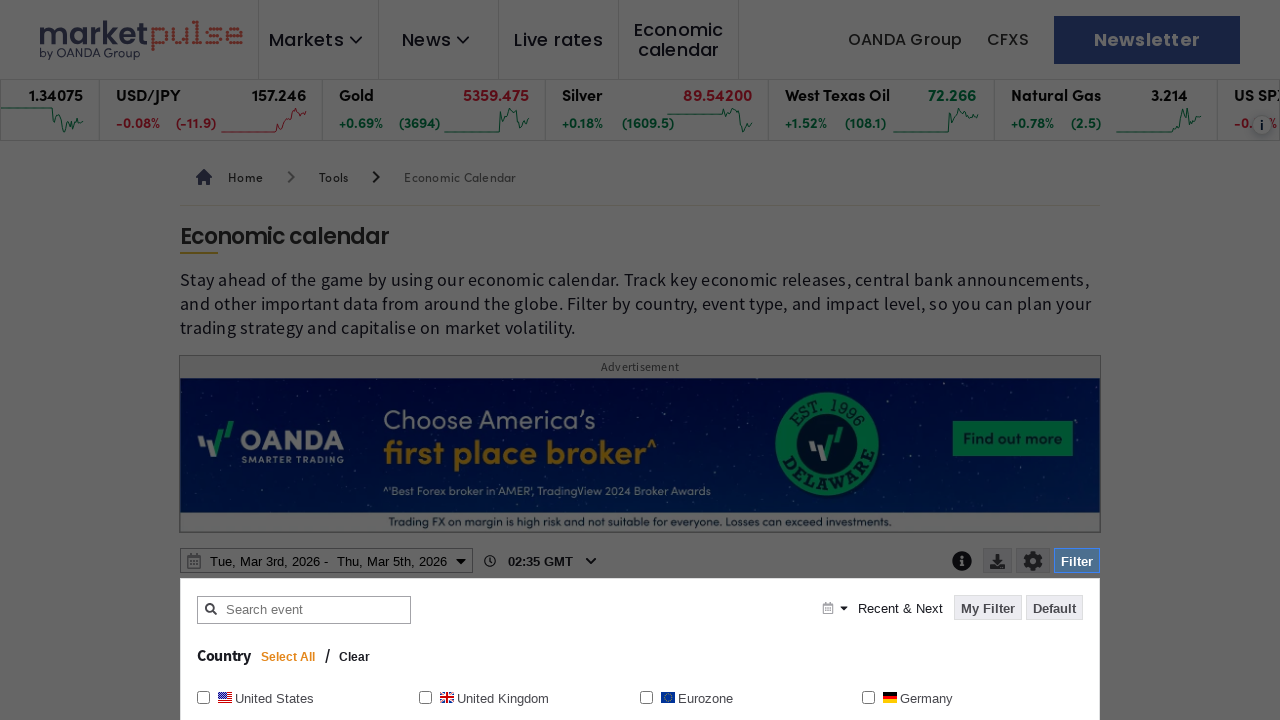

Waited after clearing filters
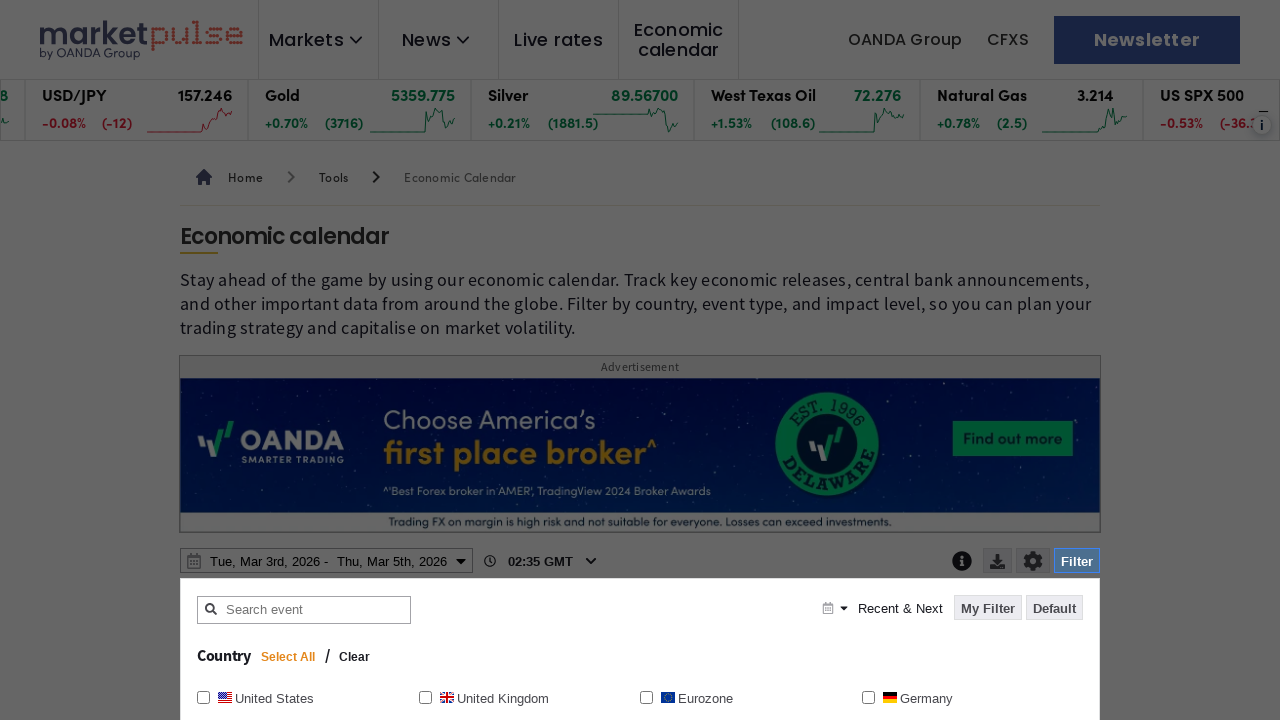

Selected Belgium checkbox in country filter at (204, 360) on internal:role=checkbox[name="Belgium Belgium"i]
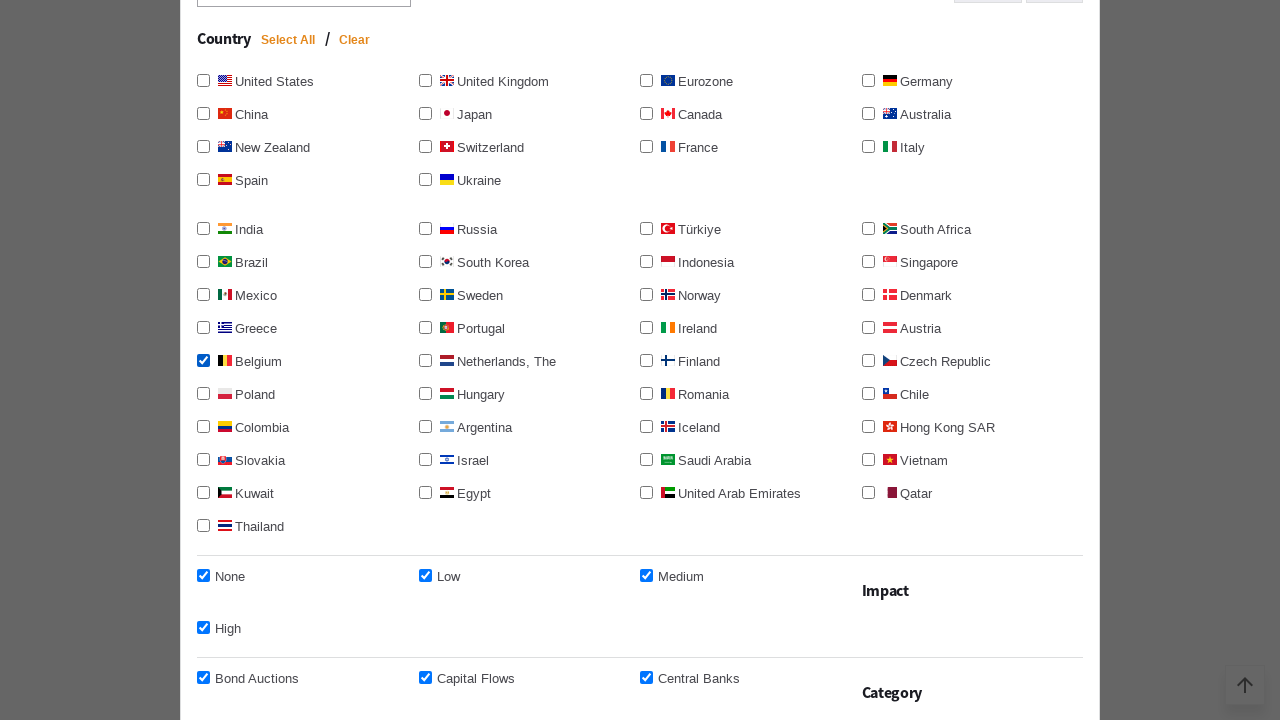

Waited after selecting Belgium
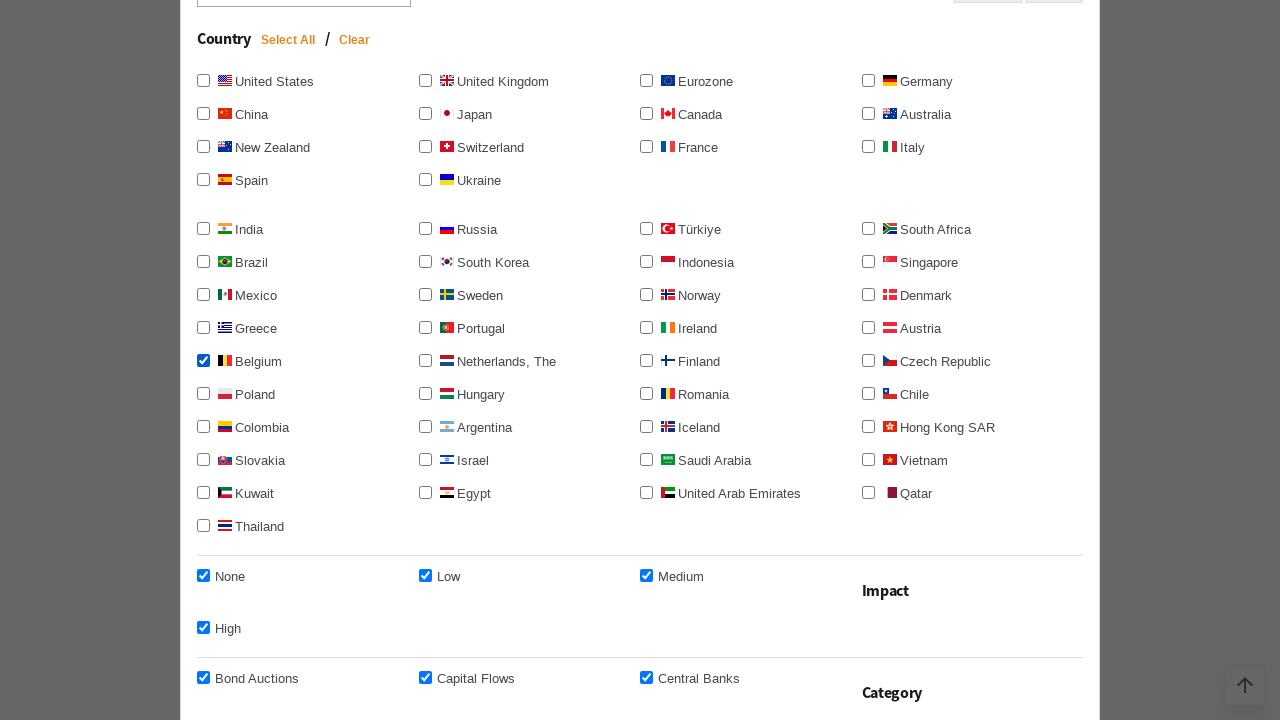

Clicked Apply filter button to apply Belgium country filter at (1030, 360) on internal:role=button[name="Apply filter"i]
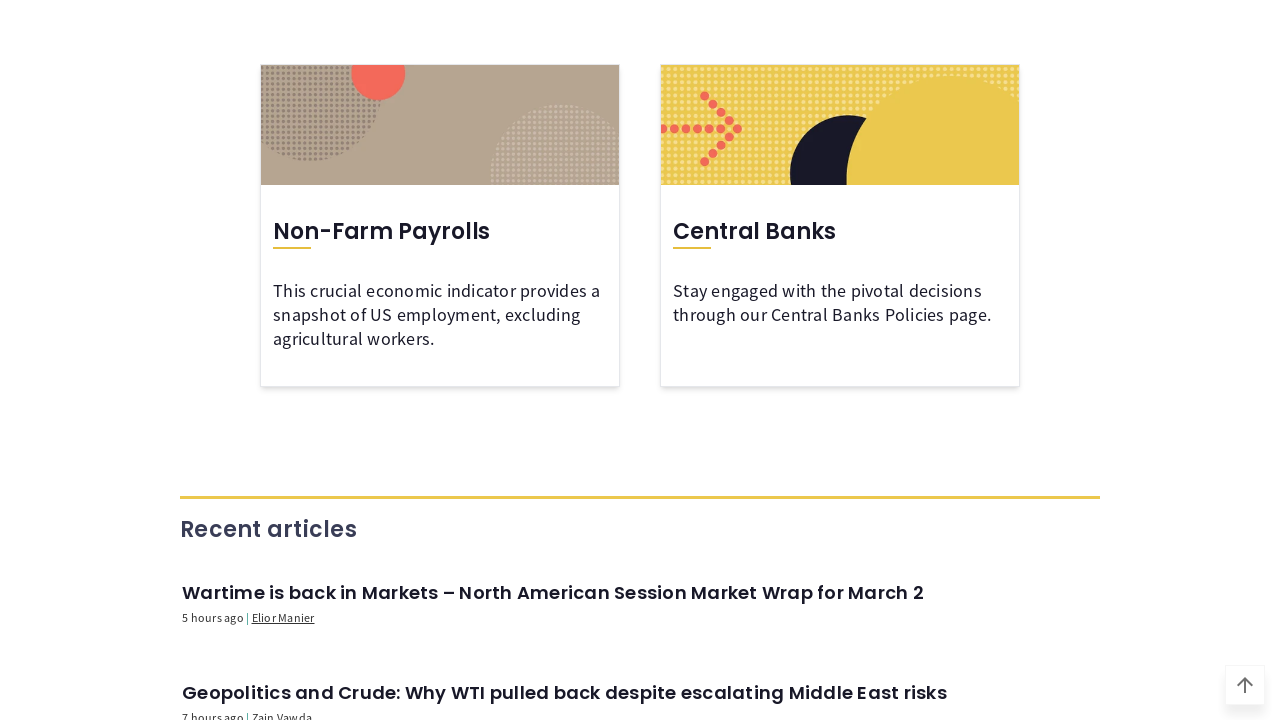

Waited after applying country filter
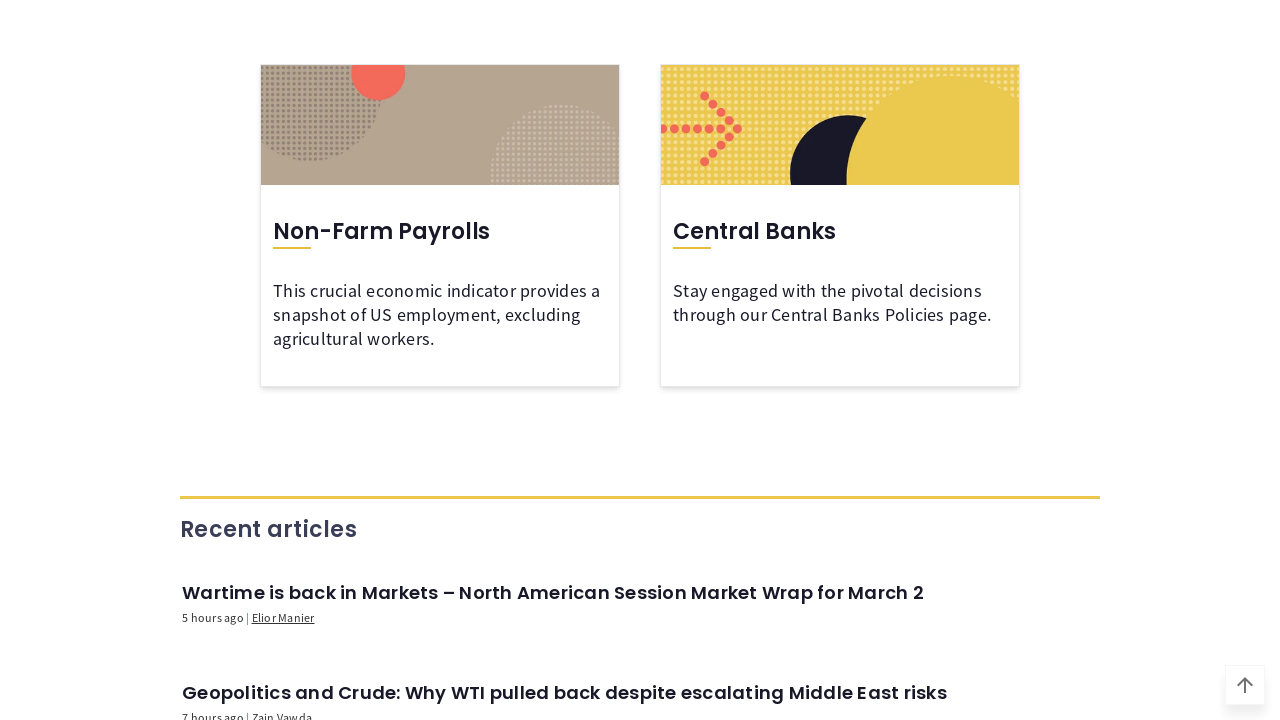

Clicked date range picker button to open date selection at (326, 361) on internal:role=button[name=/^.* - .*$/]
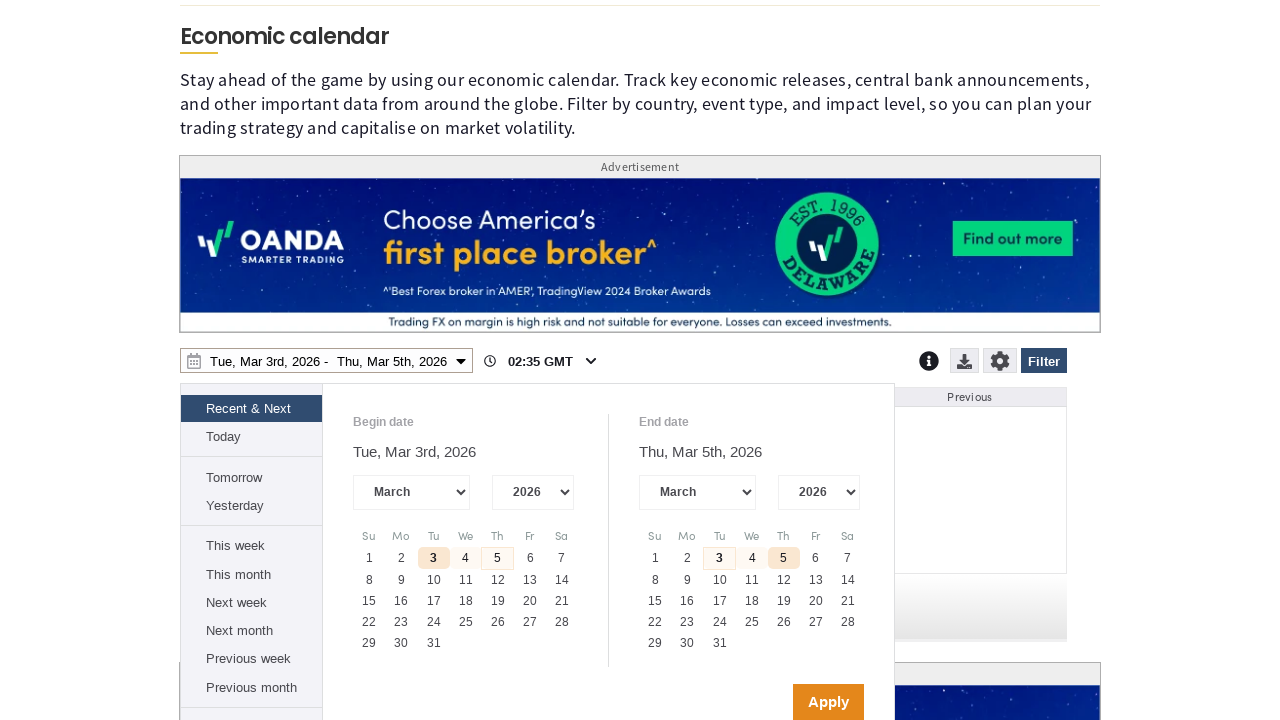

Waited for date range picker to open
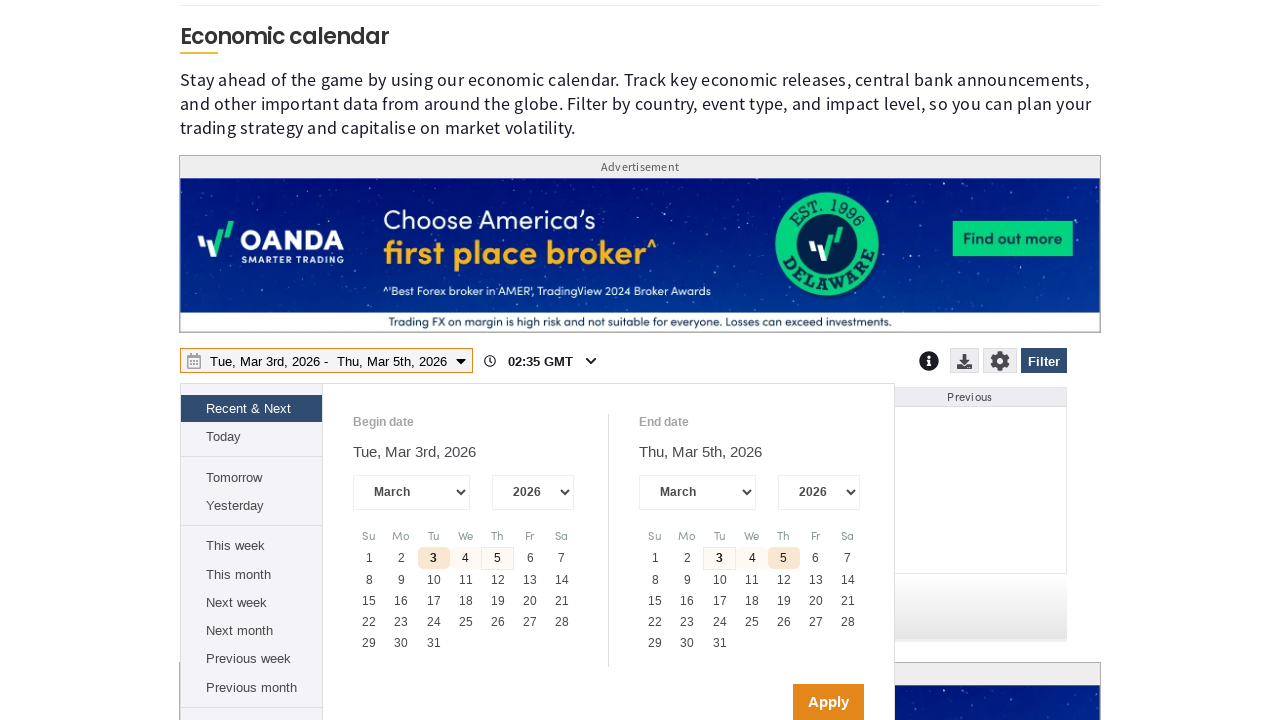

Located year dropdown element
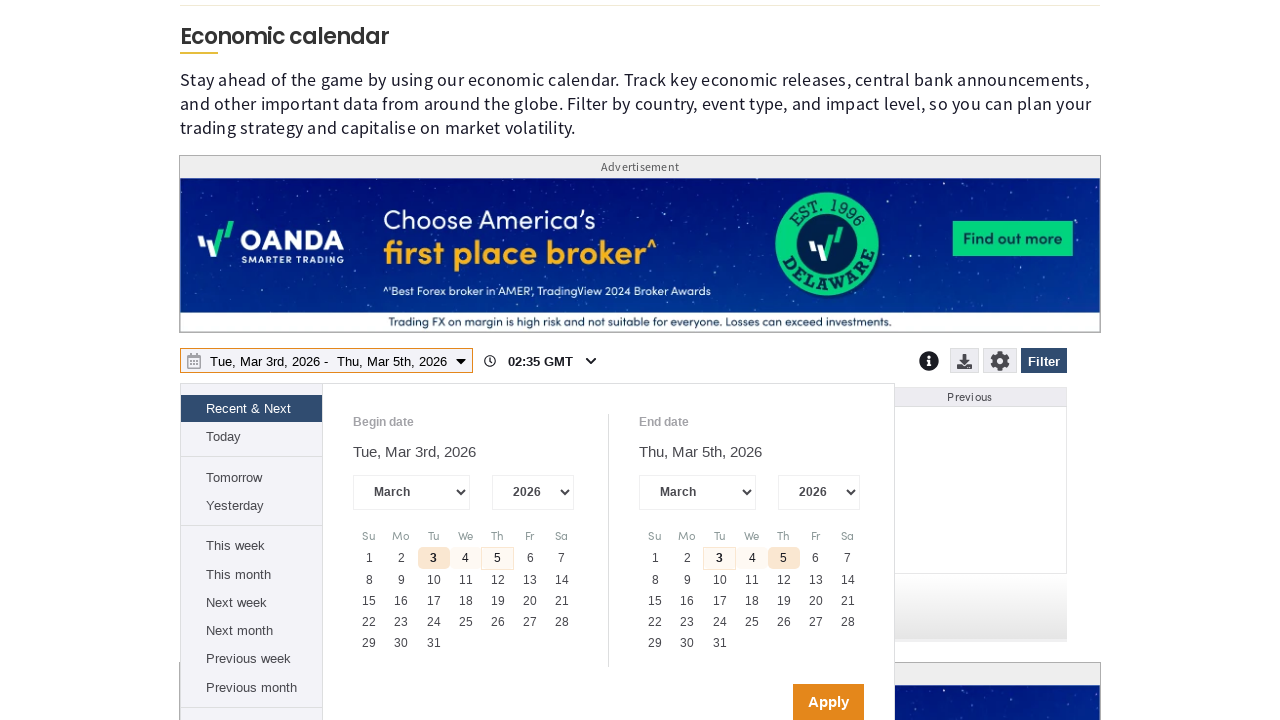

Retrieved available years from dropdown: ['2007', '2008', '2009', '2010', '2011', '2012', '2013', '2014', '2015', '2016', '2017', '2018', '2019', '2020', '2021', '2022', '2023', '2024', '2025', '2026', '2027']
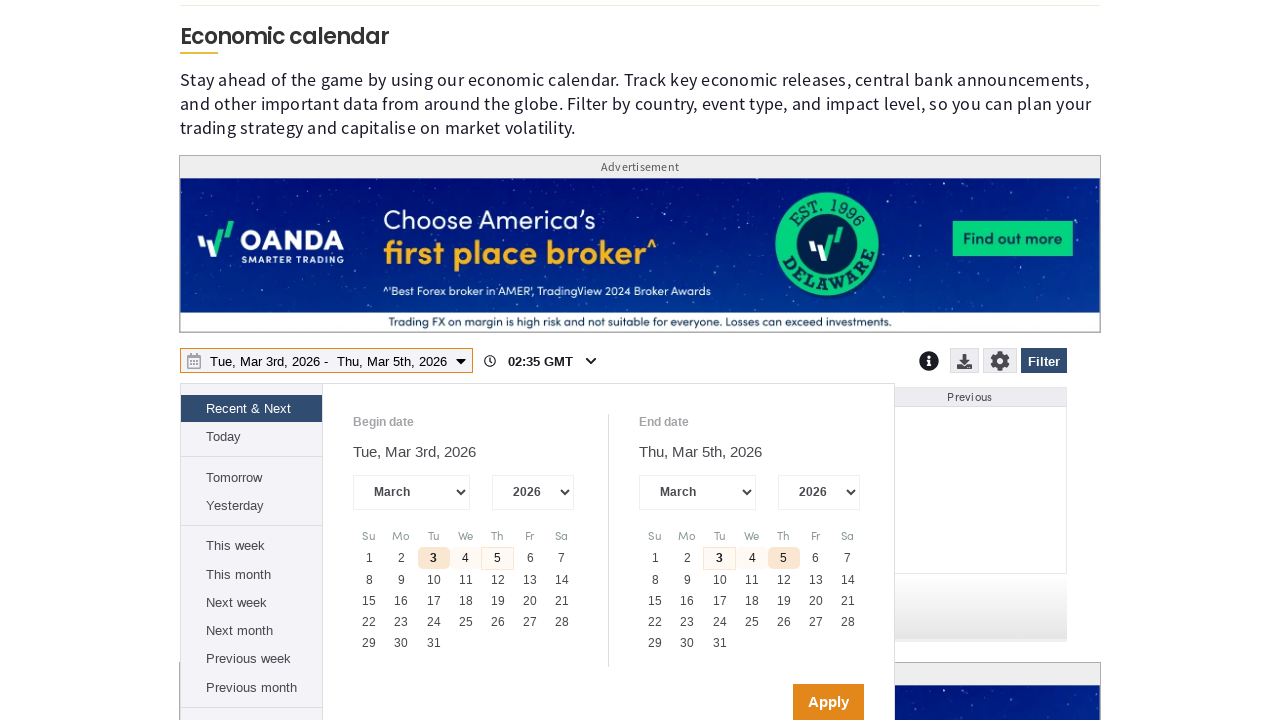

Selected last available year: 2027 on internal:role=combobox >> nth=3
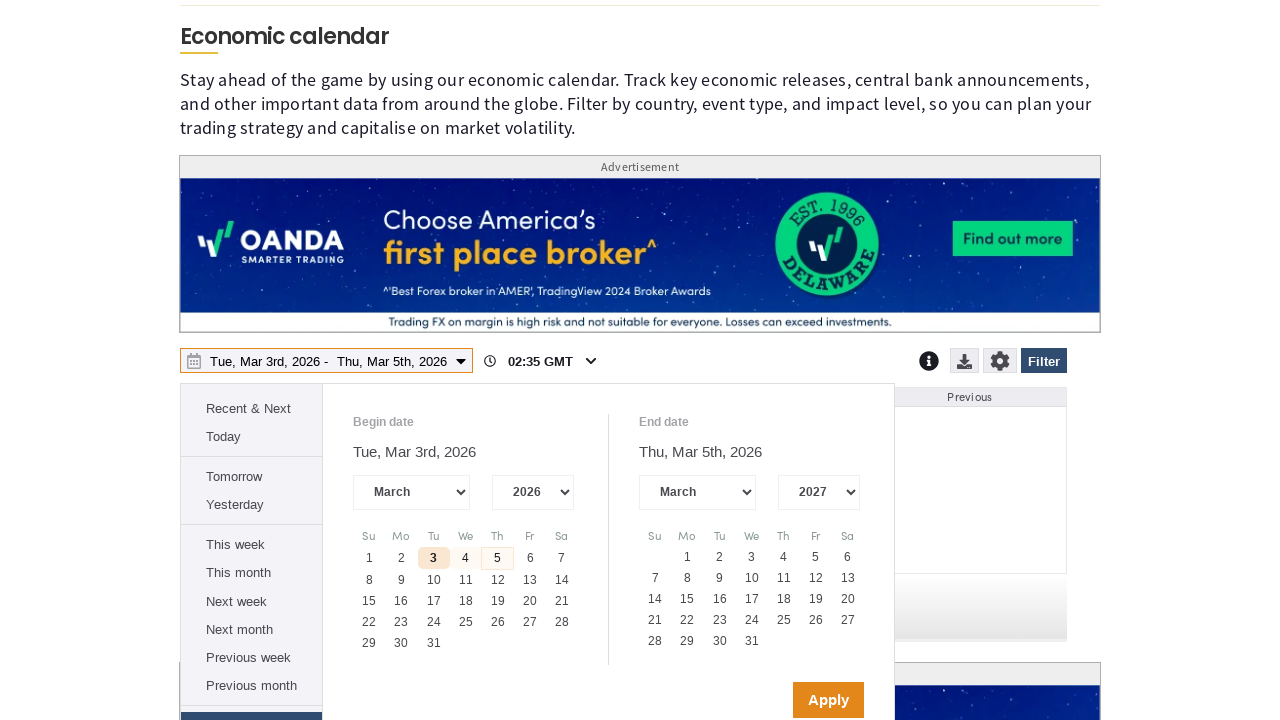

Waited after selecting year
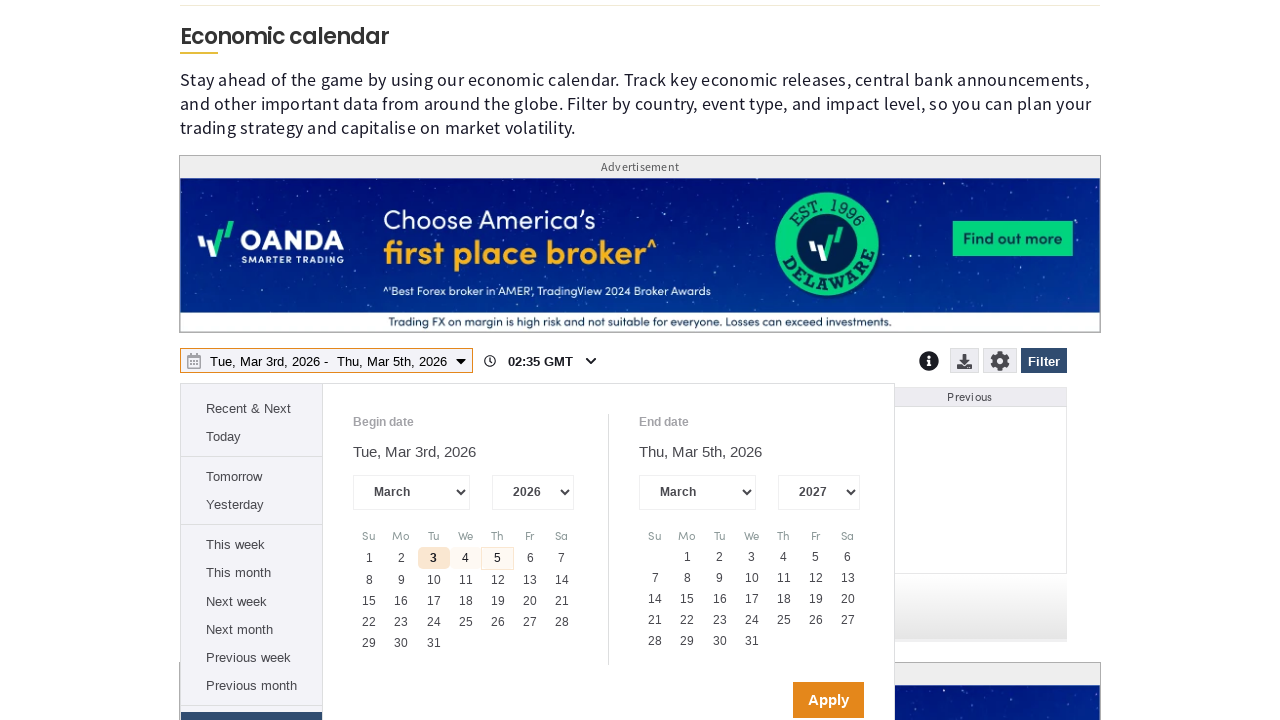

Clicked on the last available date in calendar at (752, 641) on div[role='gridcell']:not([aria-disabled='true']) >> nth=-1
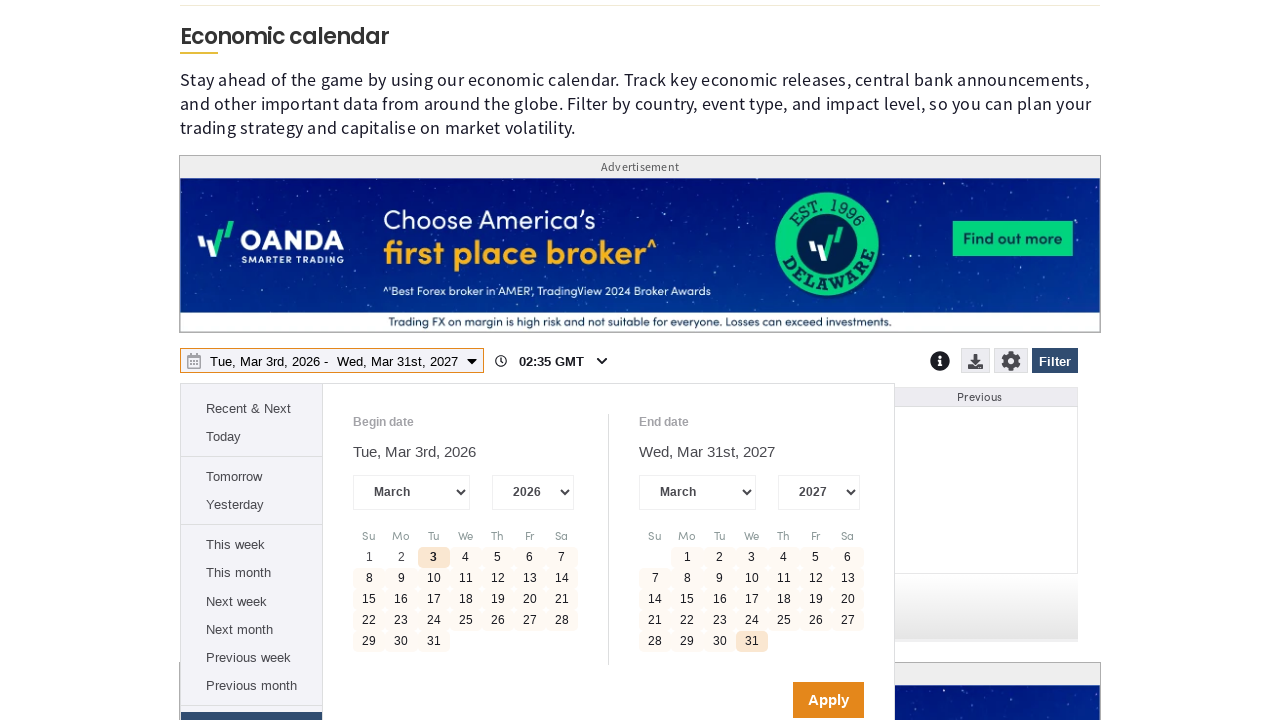

Waited after selecting date
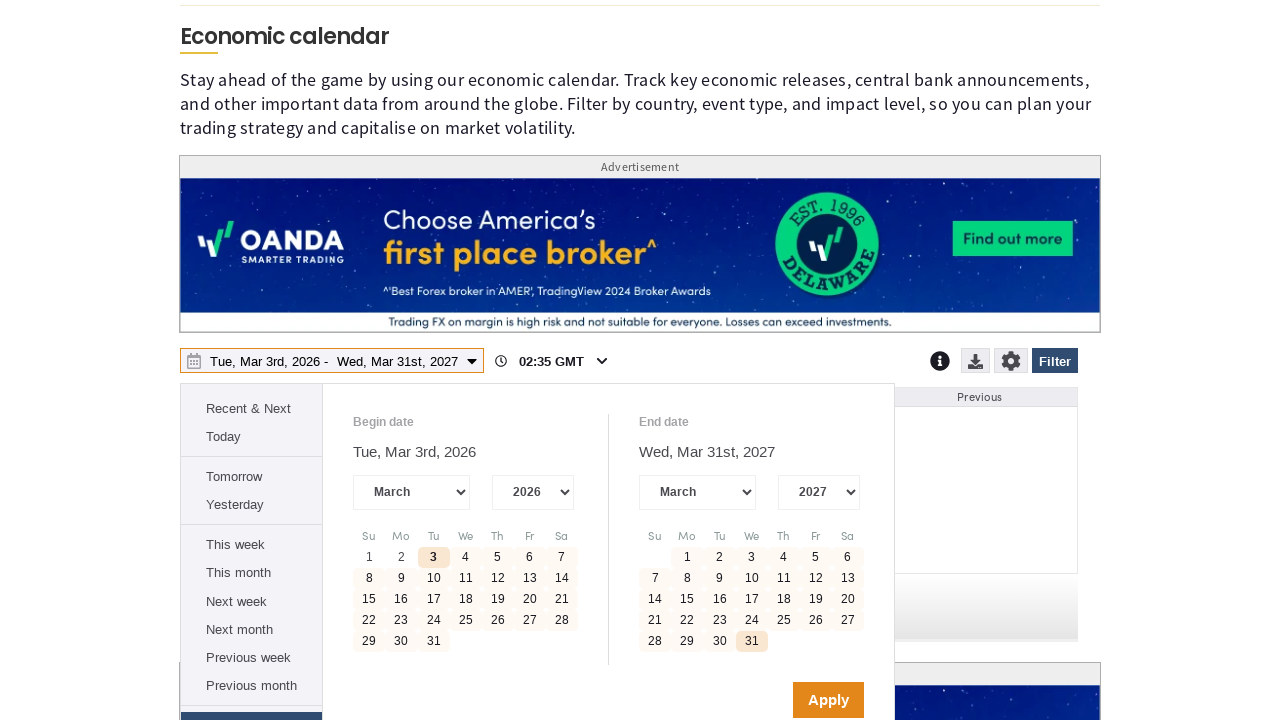

Clicked Apply button to confirm date range selection at (828, 700) on internal:role=button[name="Apply"i]
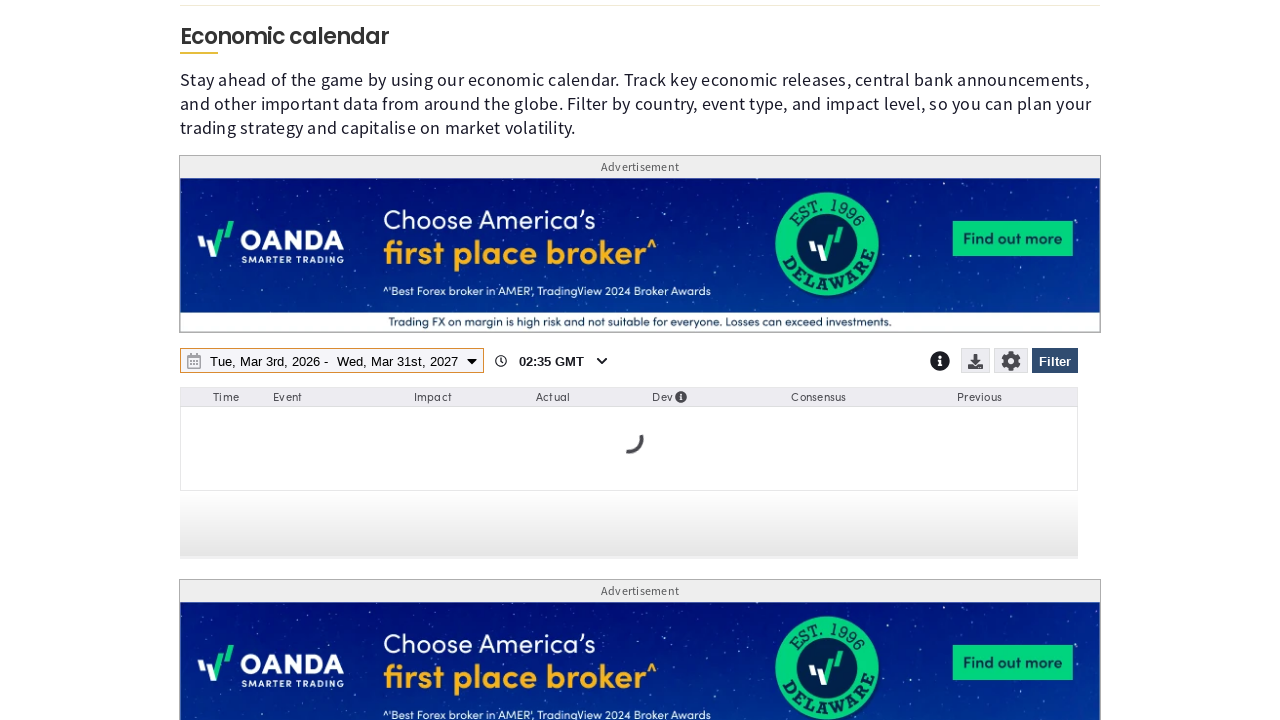

Waited after applying date range selection
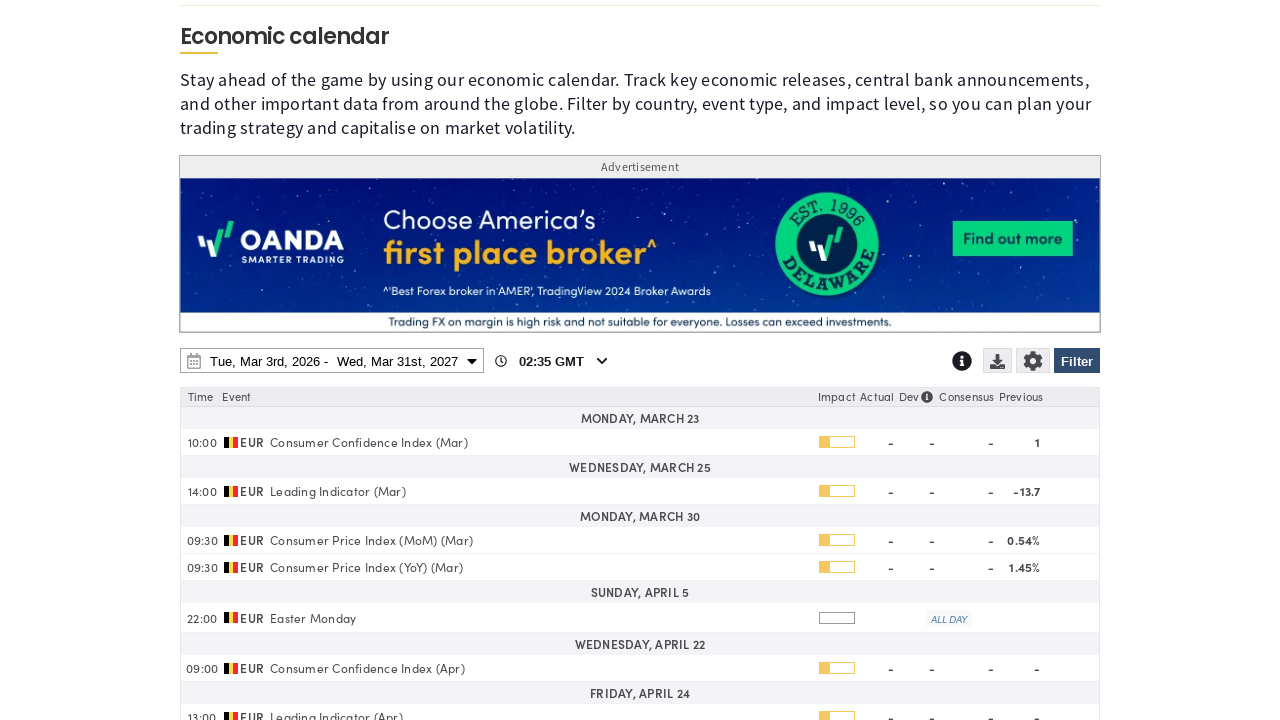

Clicked to open download menu at (1000, 363) on .fxs_selectable-wrapper
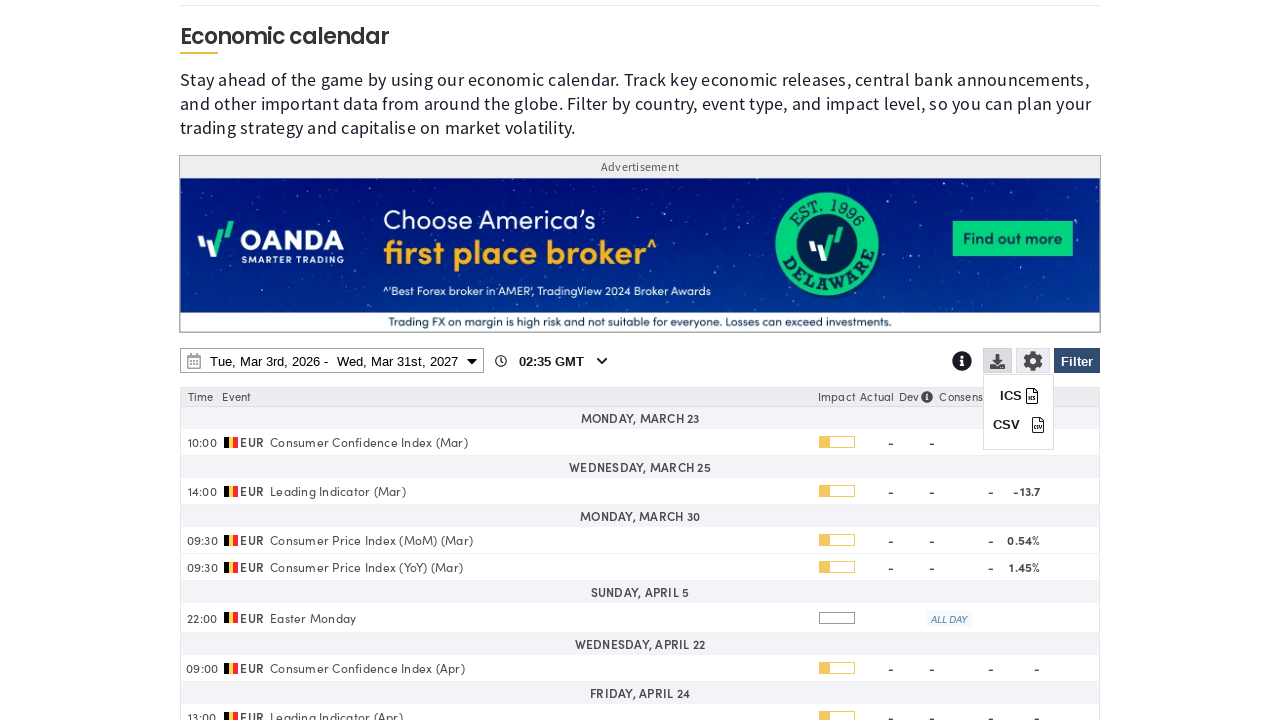

Download menu loaded with ICS export option visible
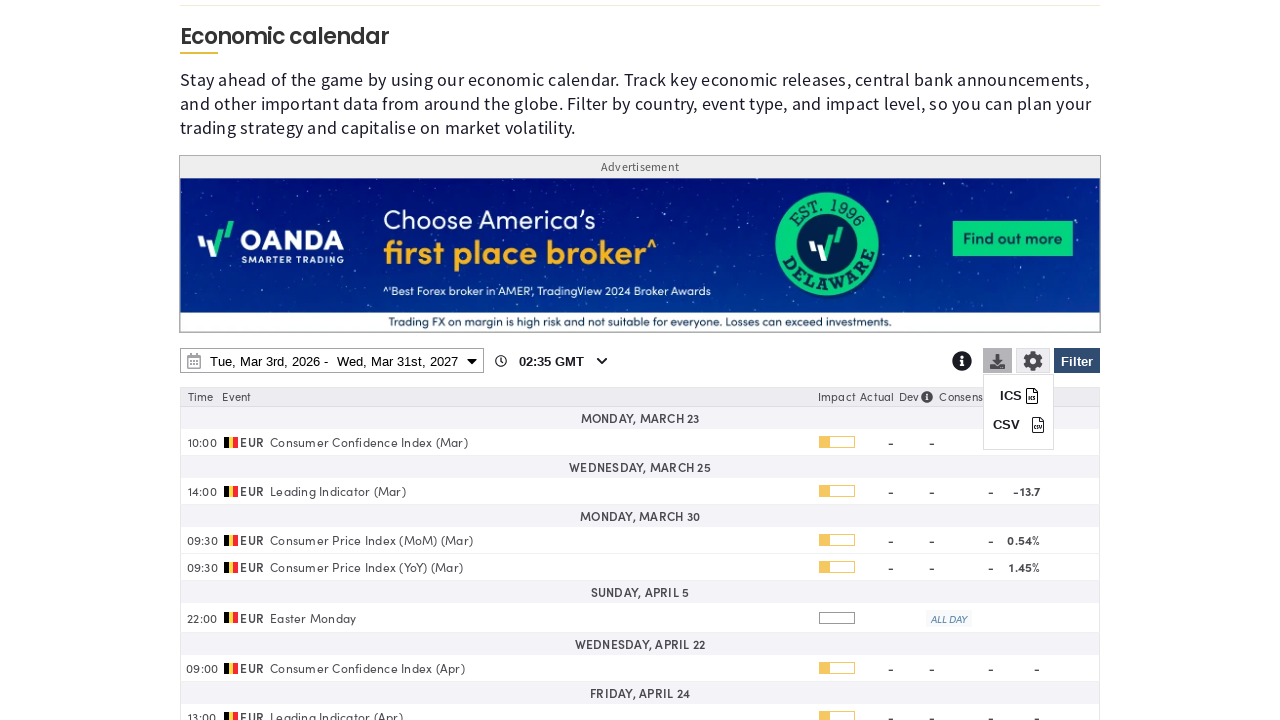

Verified CSV export option is available in download menu
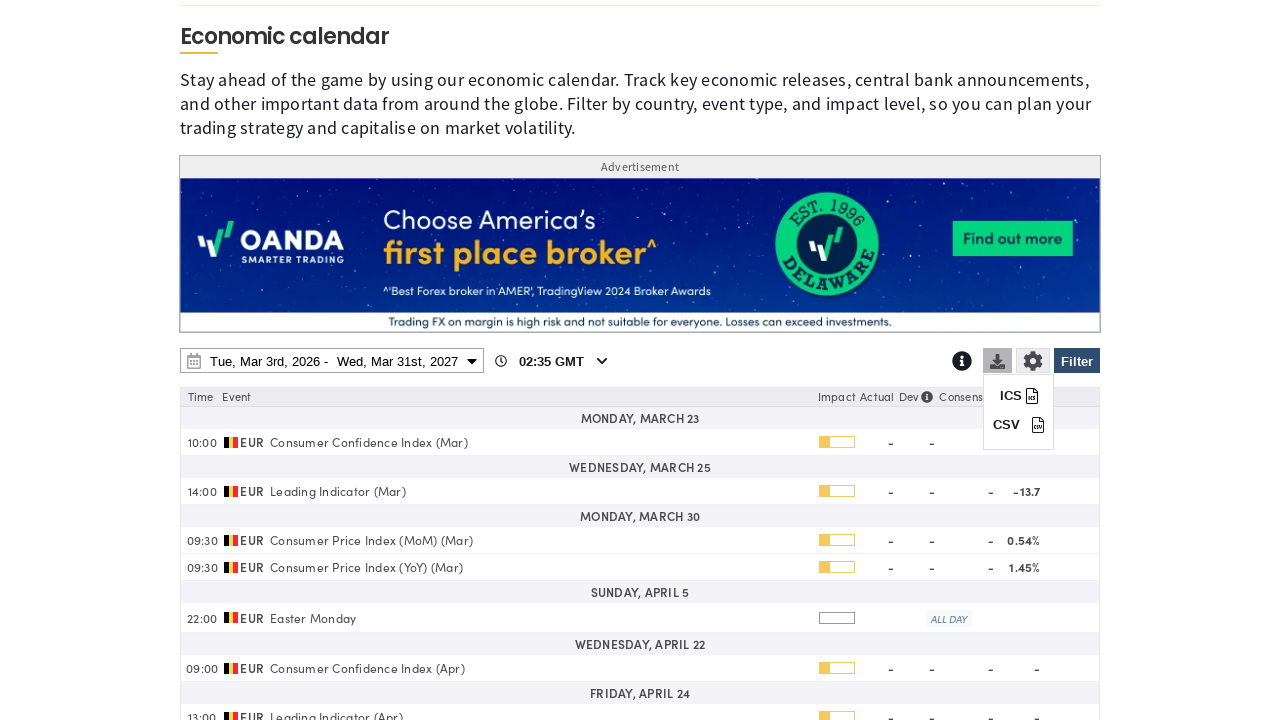

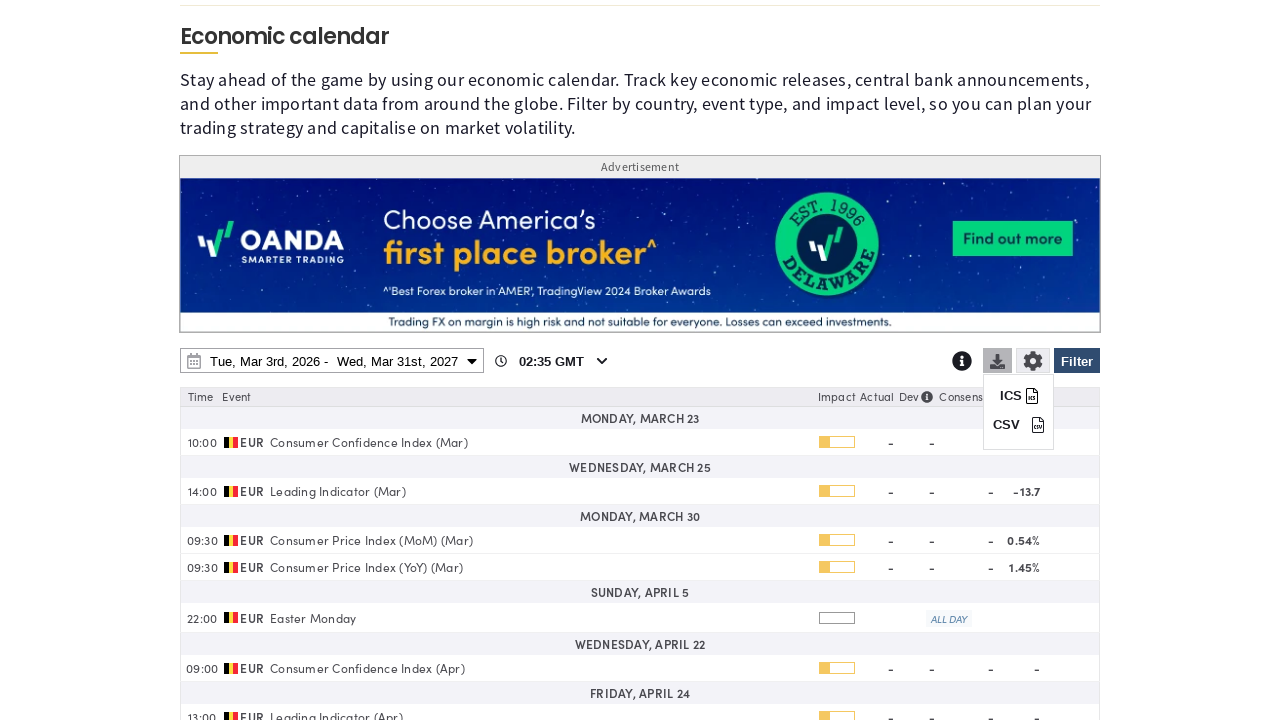